Navigates to the Clarks USA homepage and waits for the page to load, verifying the site is accessible.

Starting URL: https://www.clarksusa.com/

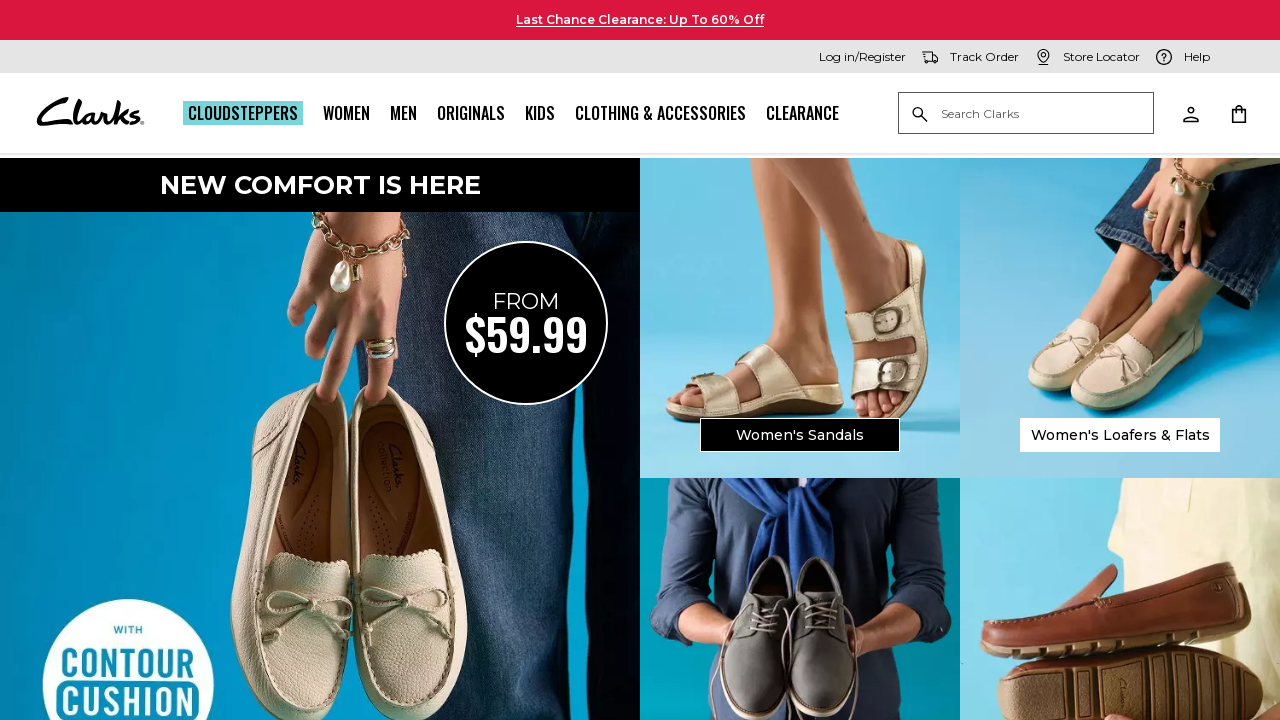

Navigated to Clarks USA homepage
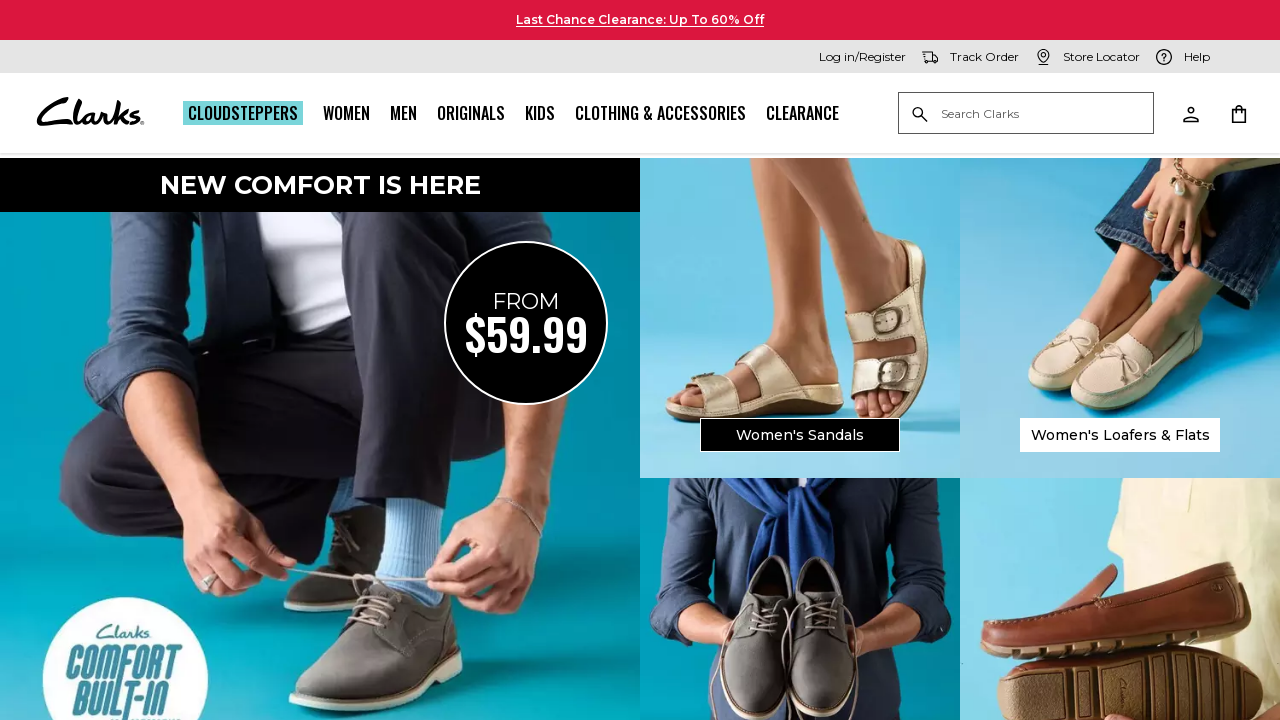

Page DOM content loaded
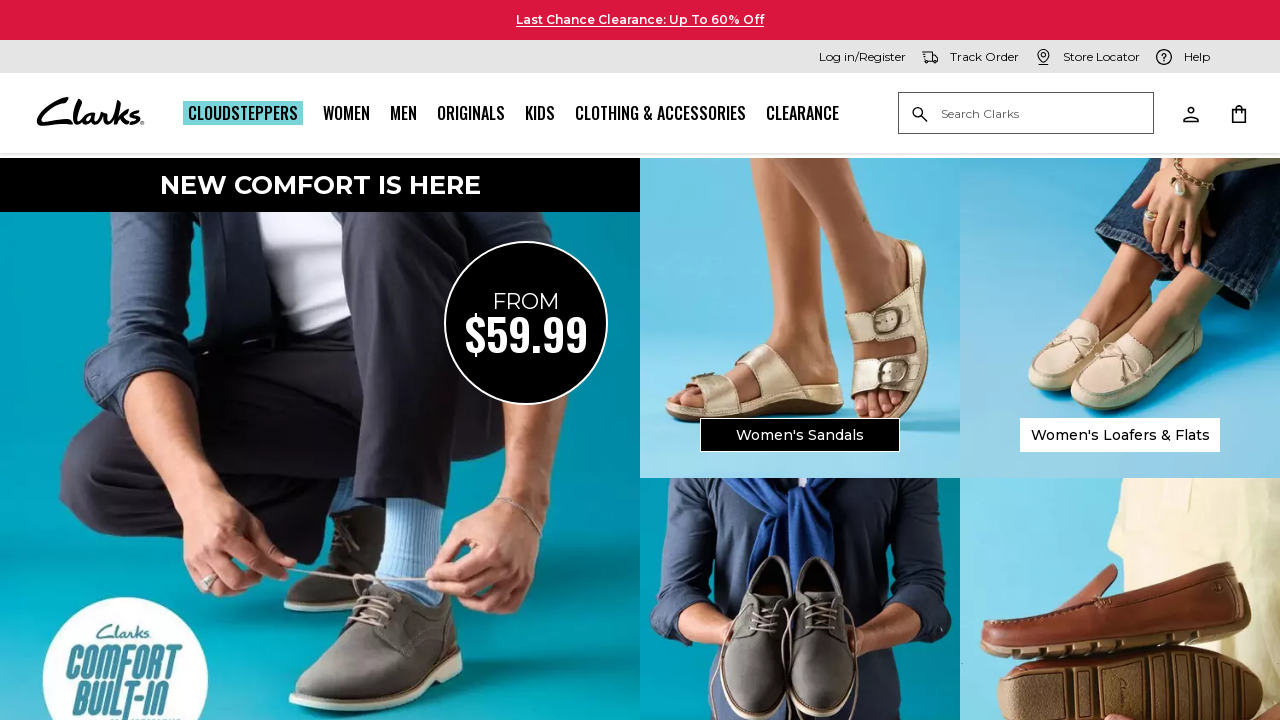

Body element is visible and page is fully accessible
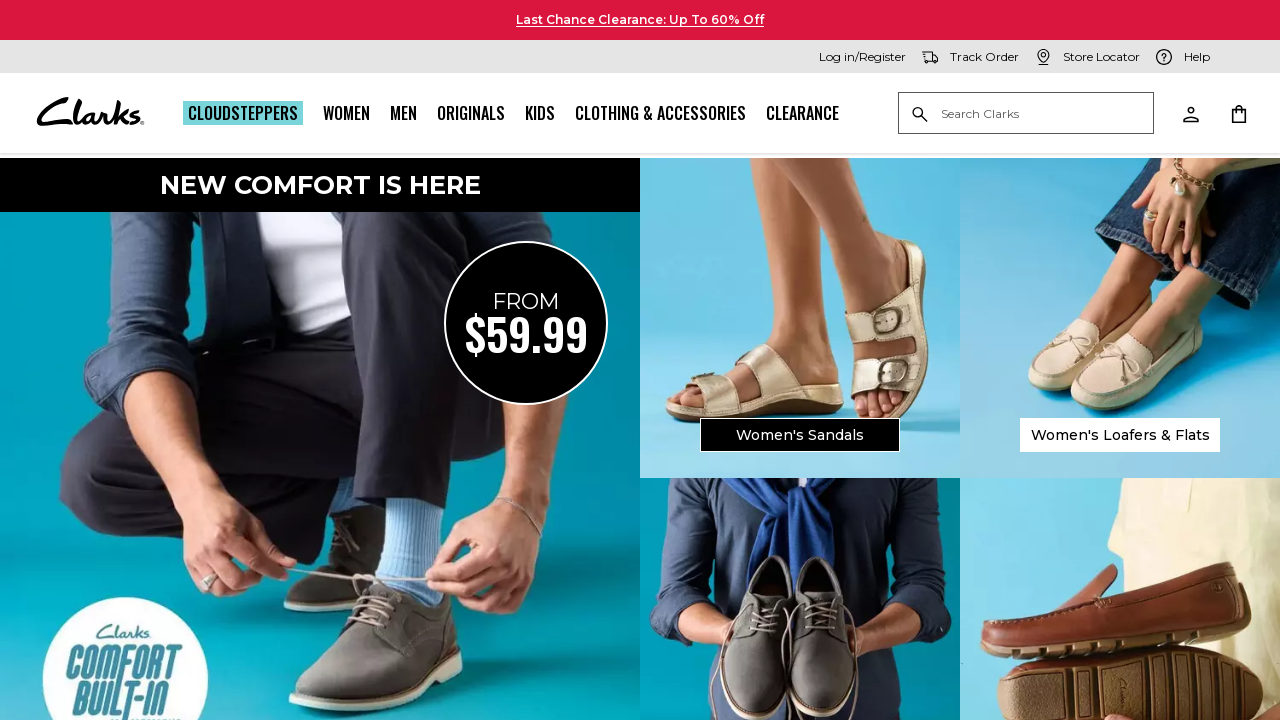

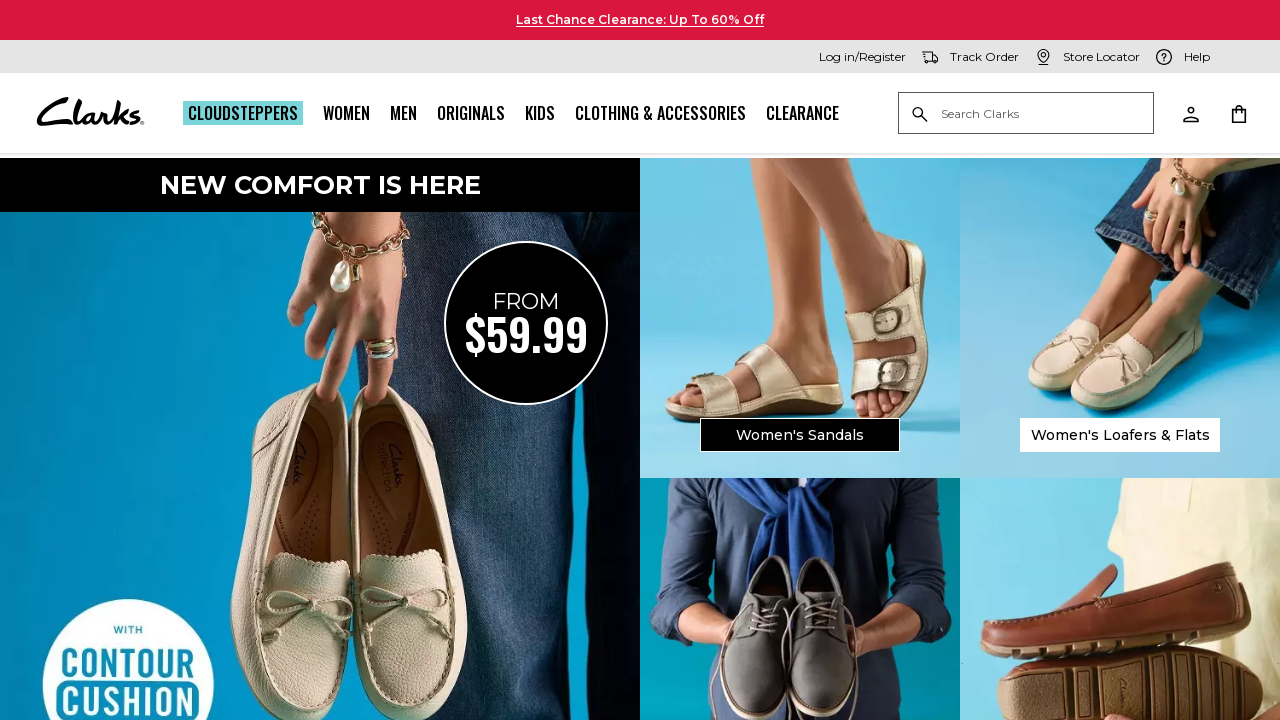